Selects Option 1 from the dropdown menu

Starting URL: https://the-internet.herokuapp.com/dropdown

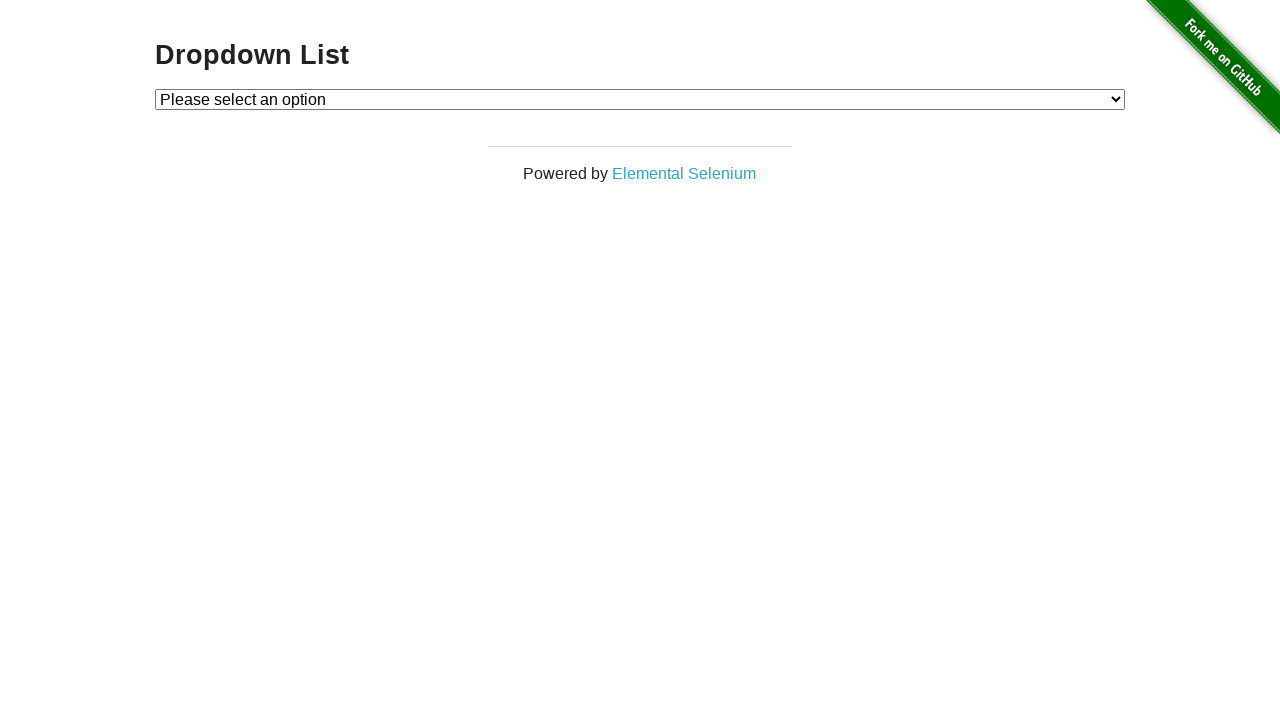

Navigated to dropdown page
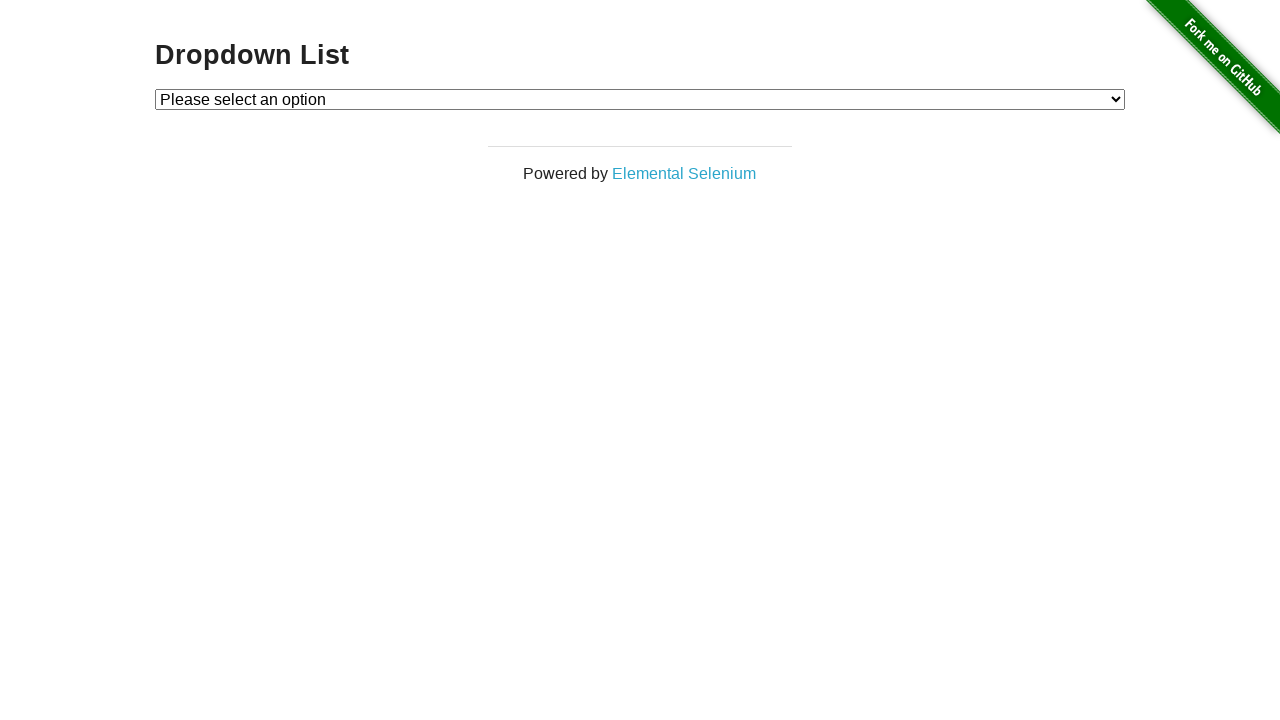

Selected Option 1 from the dropdown menu on #dropdown
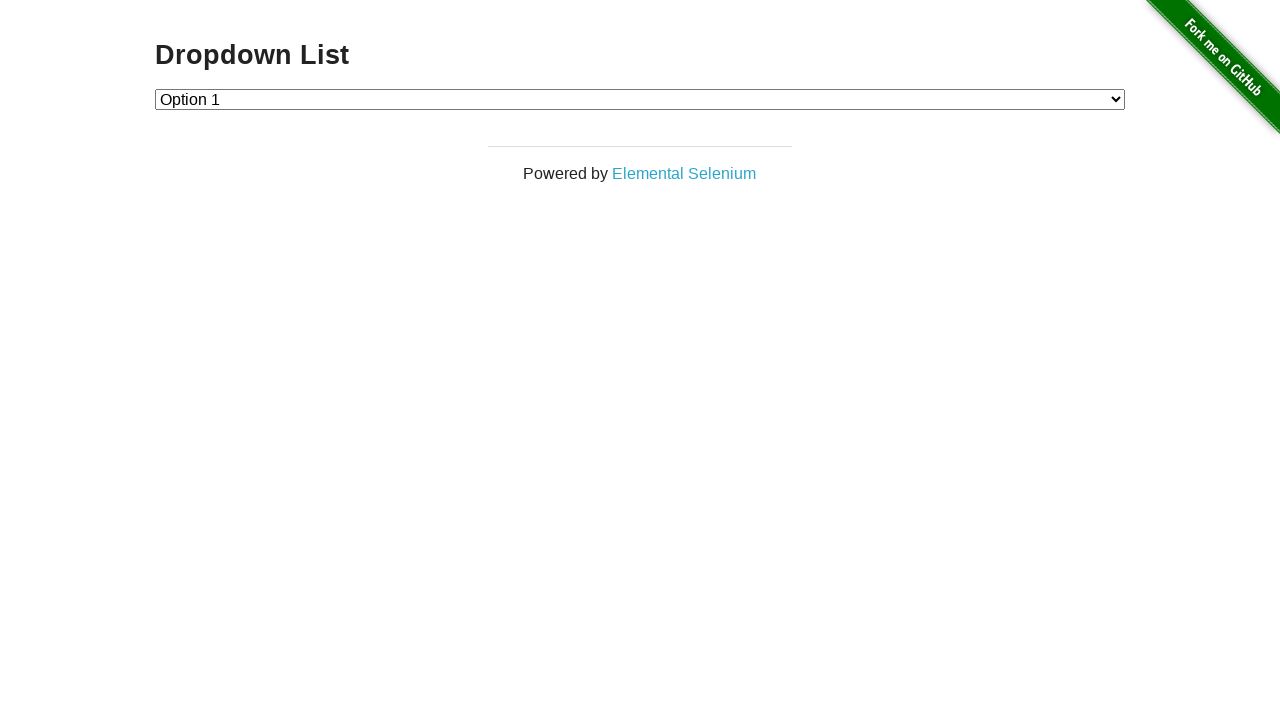

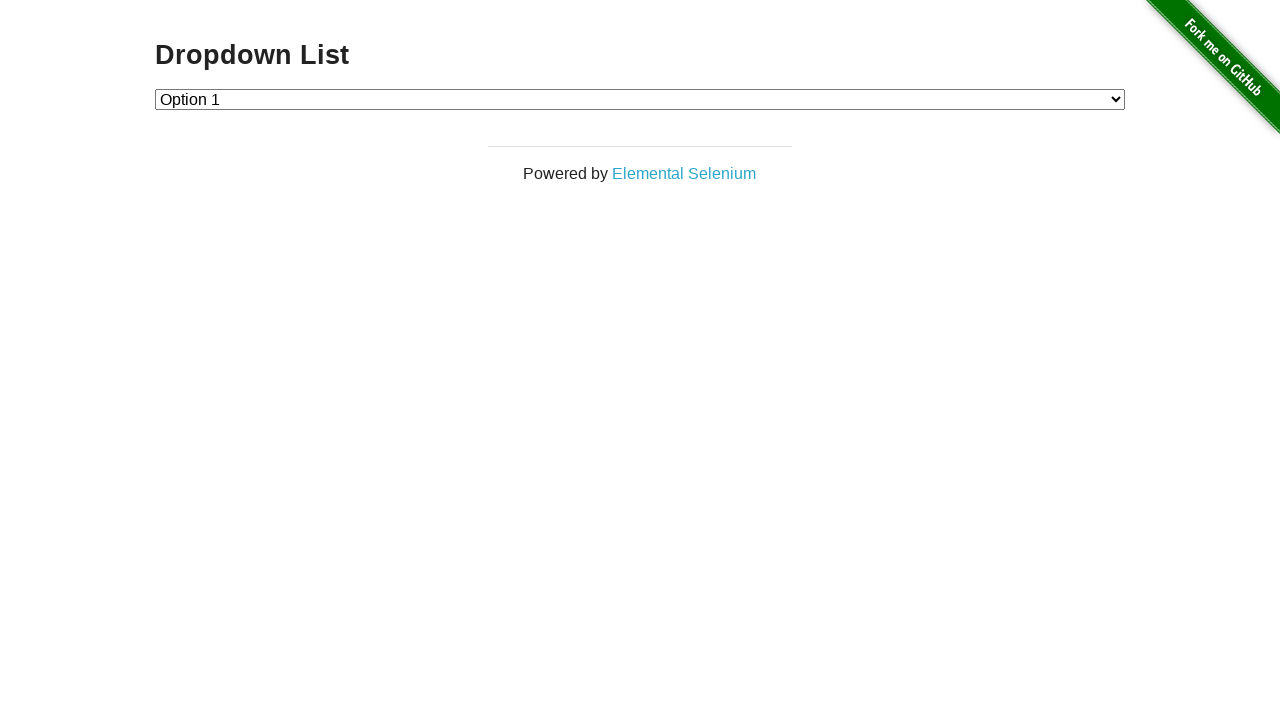